Tests checkbox functionality by navigating to the checkboxes page, verifying the page header, clicking the first checkbox, and verifying it becomes selected.

Starting URL: https://the-internet.herokuapp.com/checkboxes

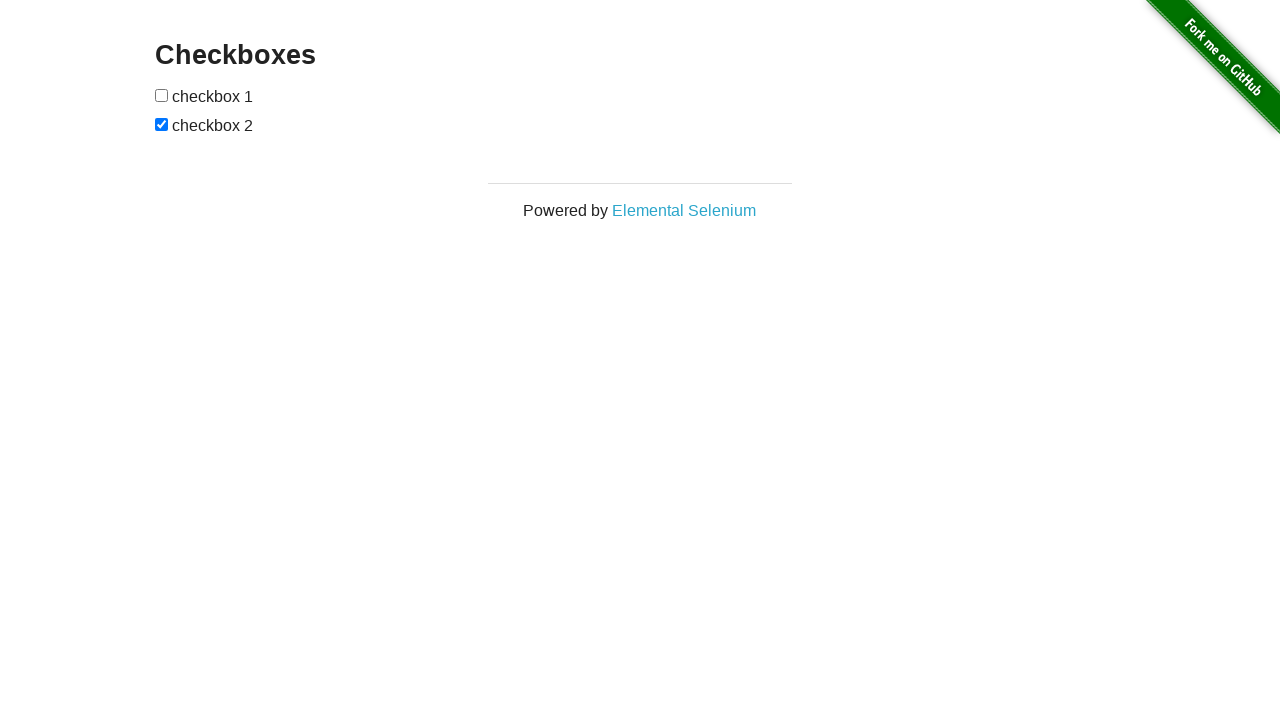

Waited for page header (h3) to be present
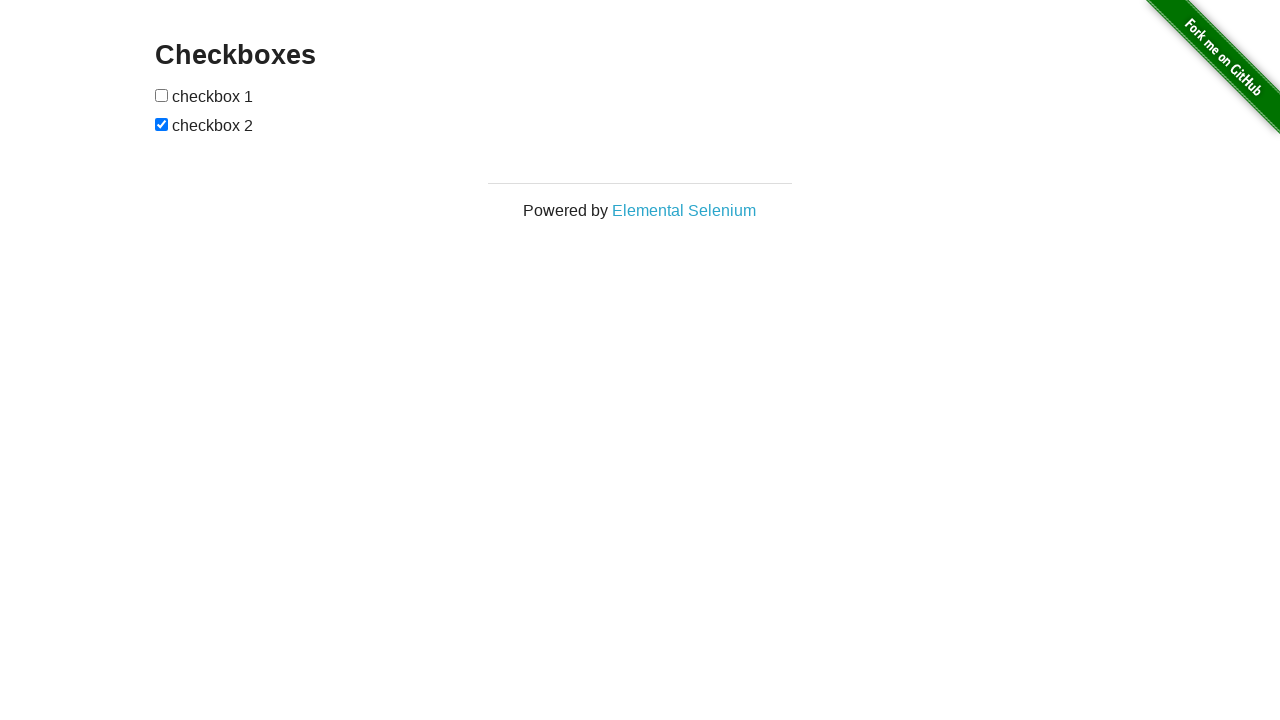

Verified page header text is 'Checkboxes'
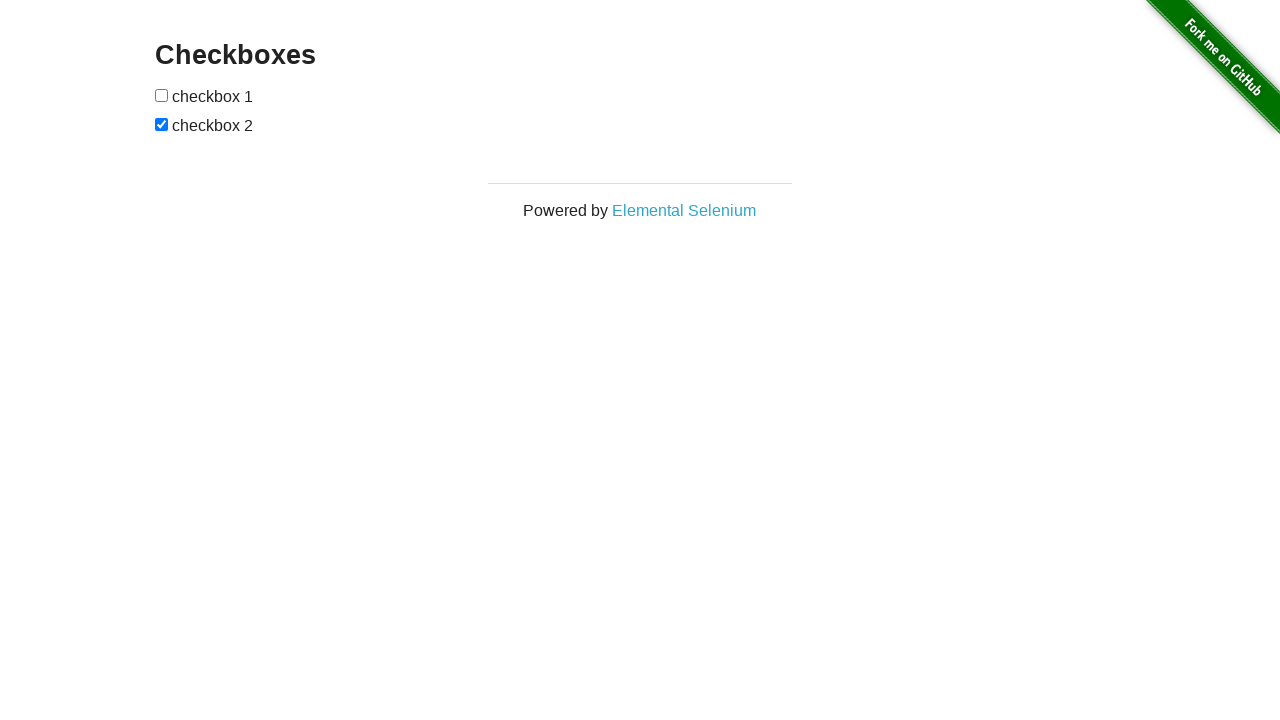

Located the first checkbox element
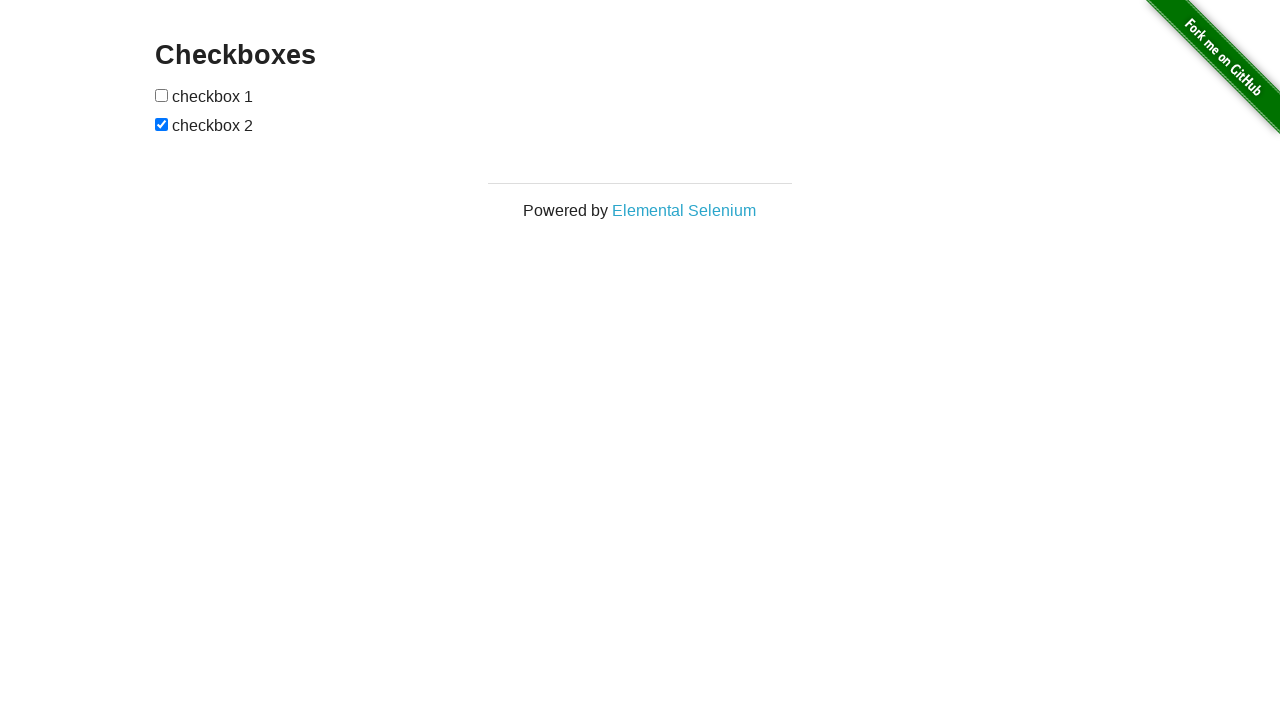

Clicked the first checkbox at (162, 95) on #checkboxes input:first-child
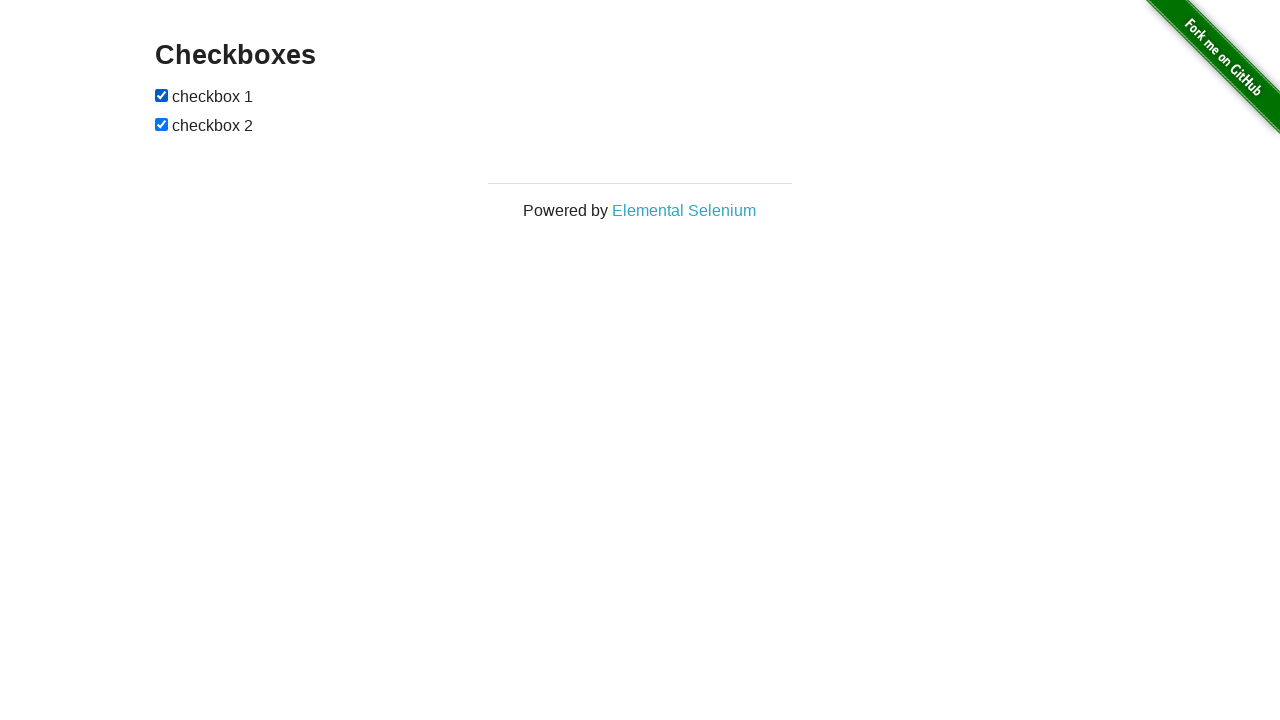

Verified the first checkbox is now selected
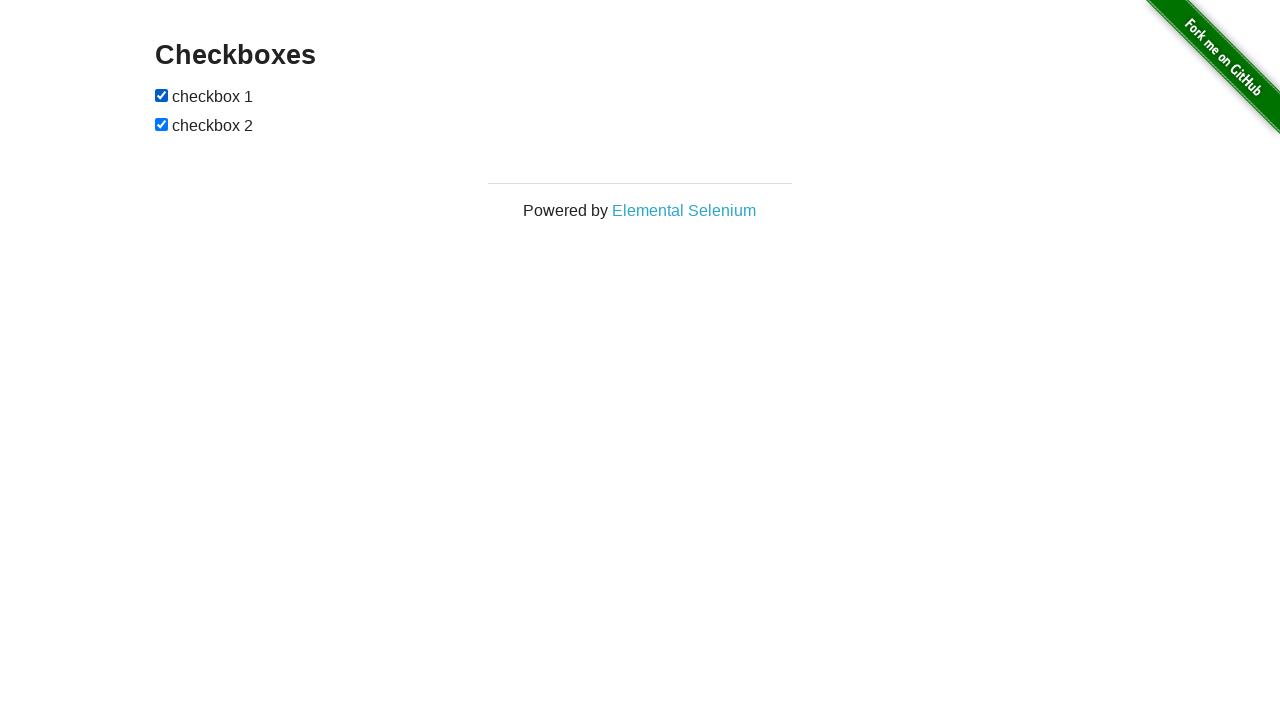

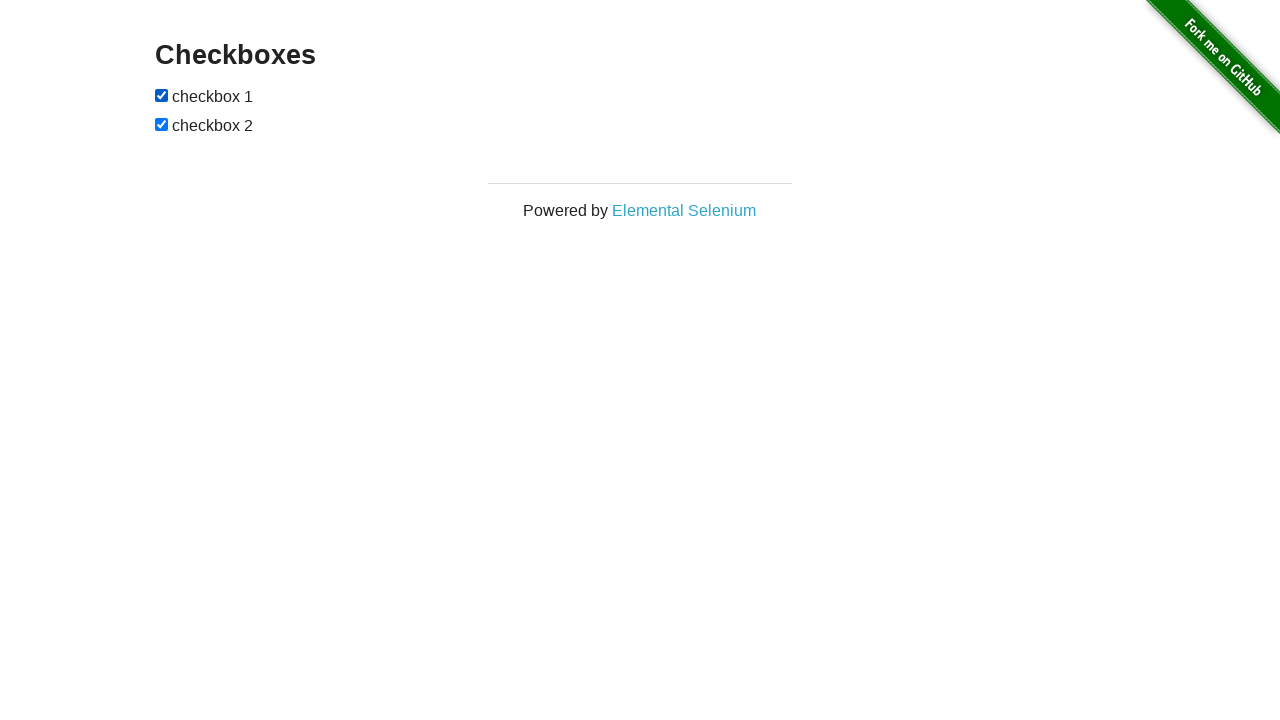